Tests navigation on a music lessons page by clicking on various keynote buttons in a table structure to interact with musical elements.

Starting URL: https://www.apronus.com/music/lessons/unit01.htm

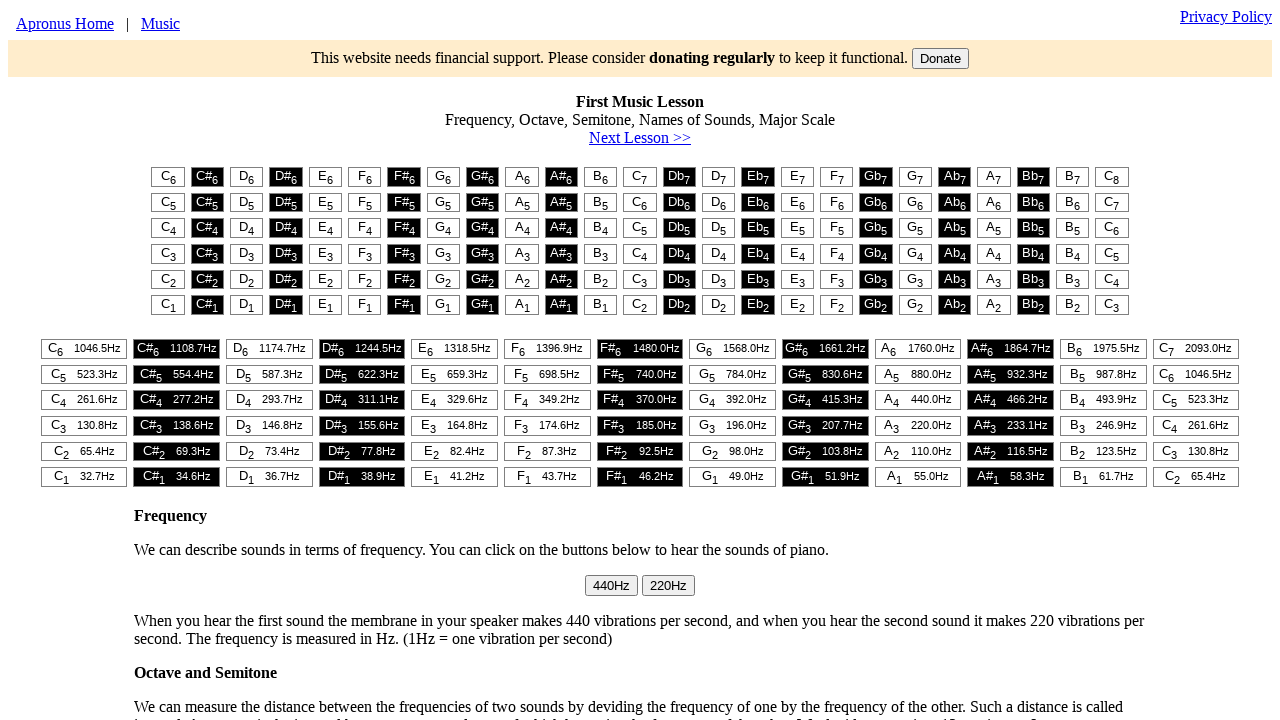

Navigated to music lessons unit 01 page
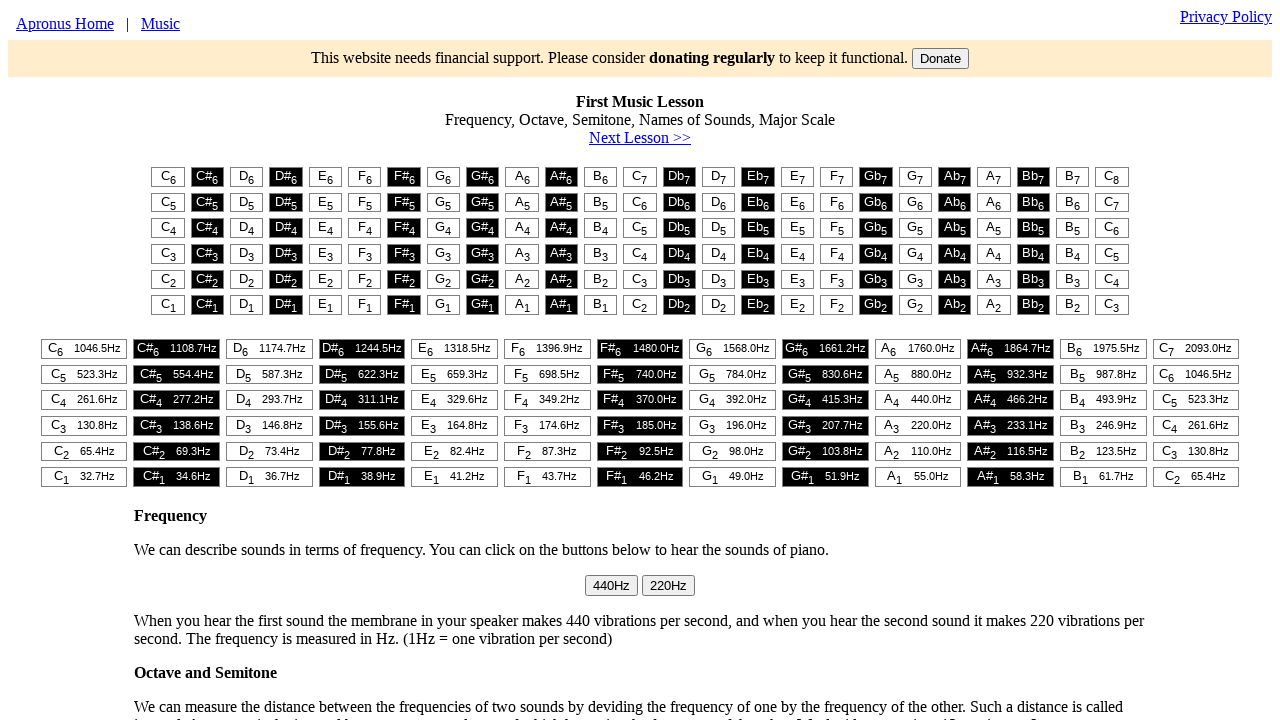

Clicked keynote button in row 1, column 1 of music table at (168, 177) on #t1 > table > tr:nth-child(1) > td:nth-child(1) > button
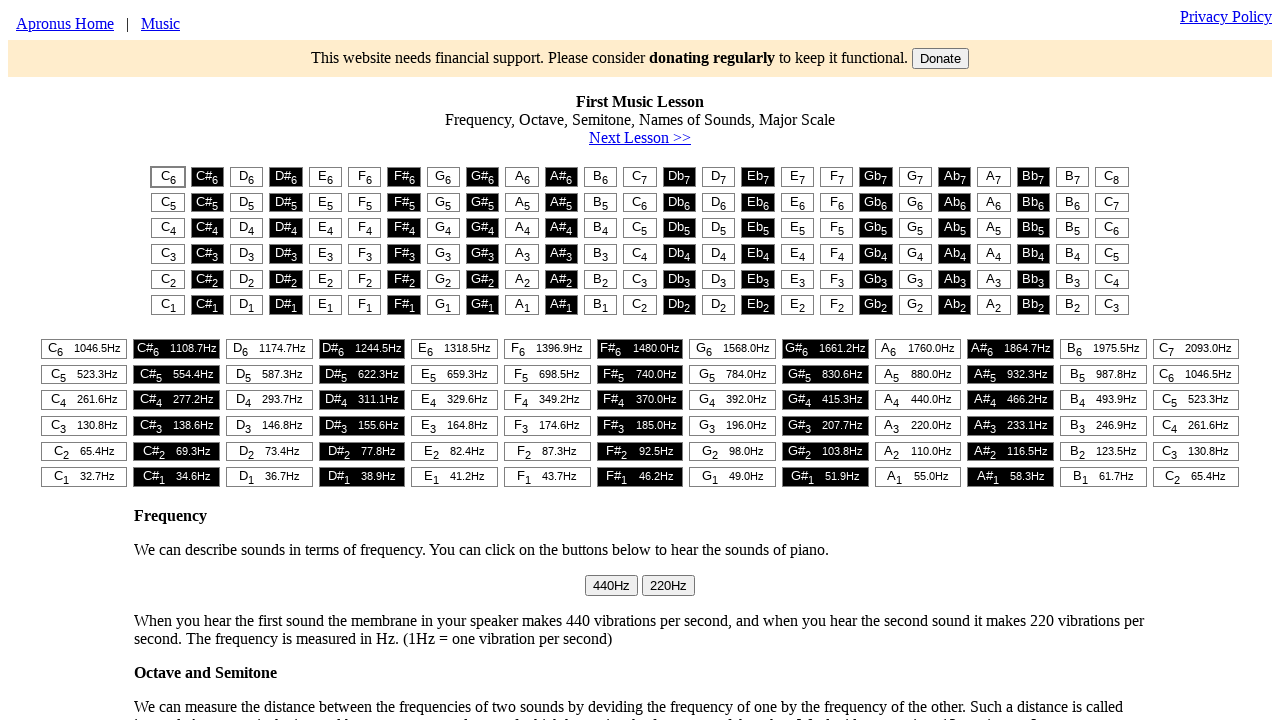

Clicked keynote button in row 2, column 2 of music table at (207, 202) on #t1 > table > tr:nth-child(2) > td:nth-child(2) > button
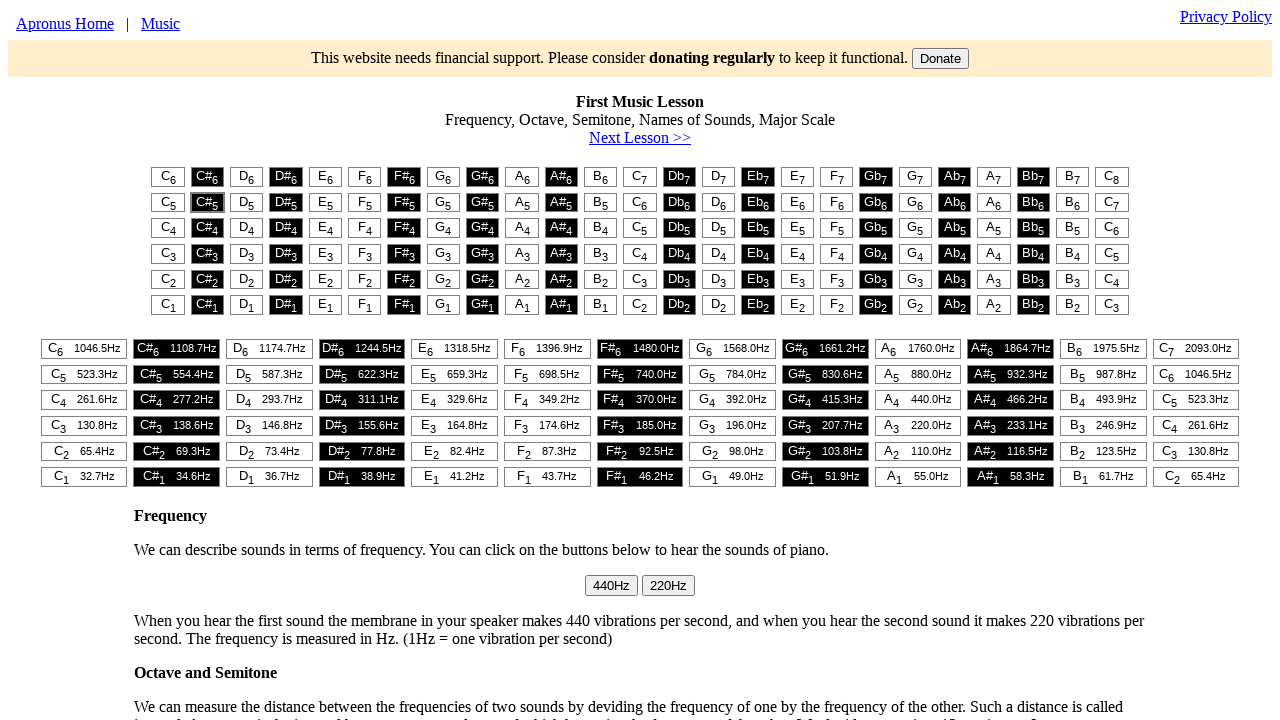

Clicked keynote button in row 3, column 3 of music table at (247, 228) on #t1 > table > tr:nth-child(3) > td:nth-child(3) > button
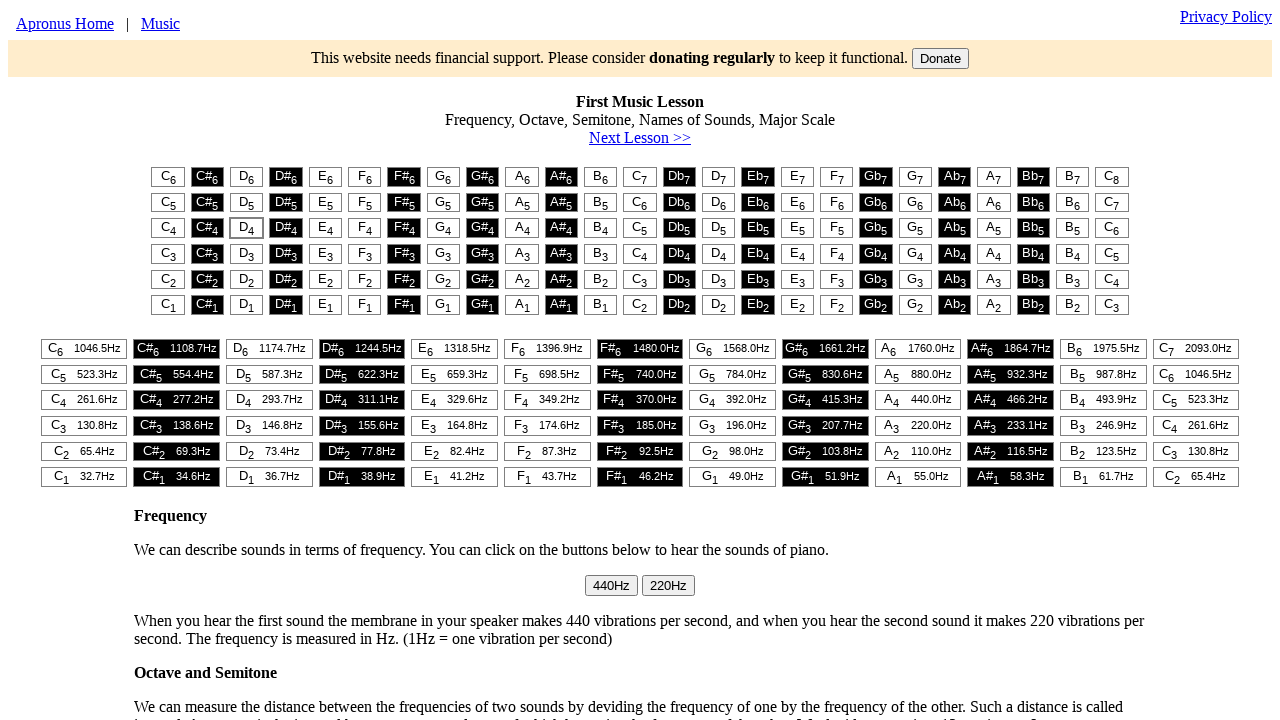

Clicked keynote button in row 4, column 4 of music table at (286, 254) on #t1 > table > tr:nth-child(4) > td:nth-child(4) > button
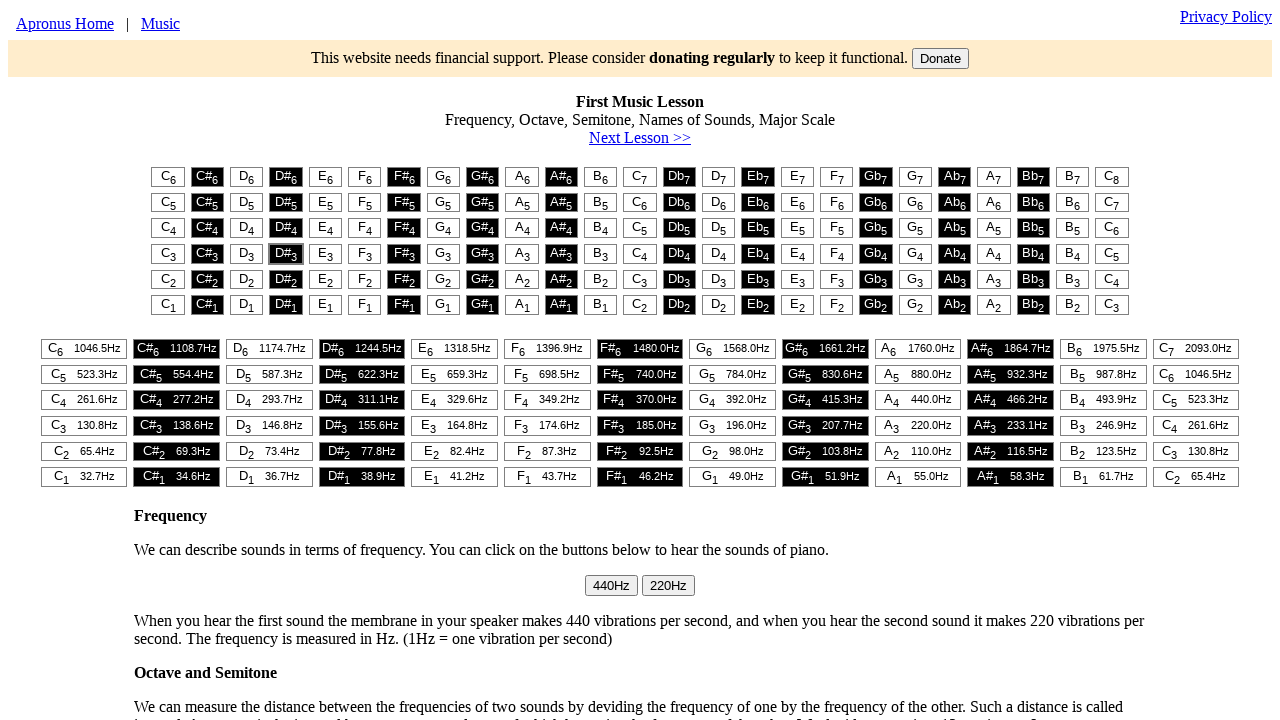

Clicked keynote button in row 5, column 6 of music table at (365, 279) on #t1 > table > tr:nth-child(5) > td:nth-child(6) > button
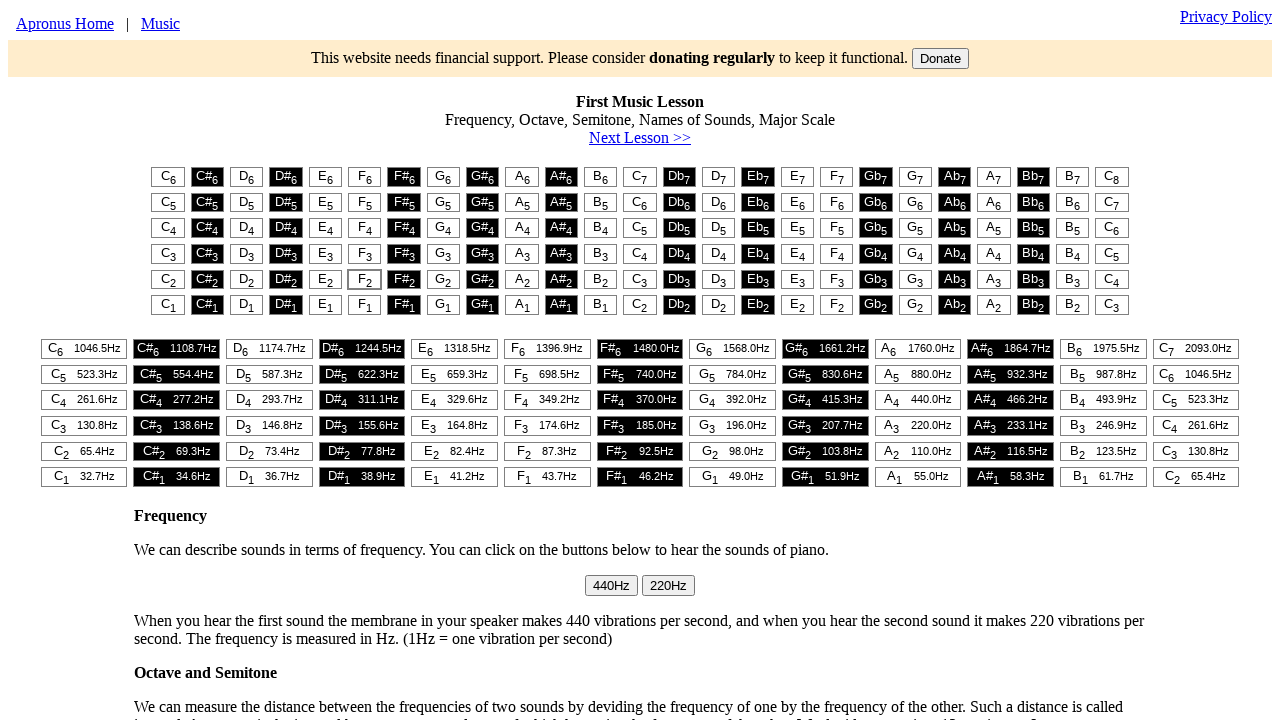

Clicked keynote button in row 6, column 6 of music table at (365, 305) on #t1 > table > tr:nth-child(6) > td:nth-child(6) > button
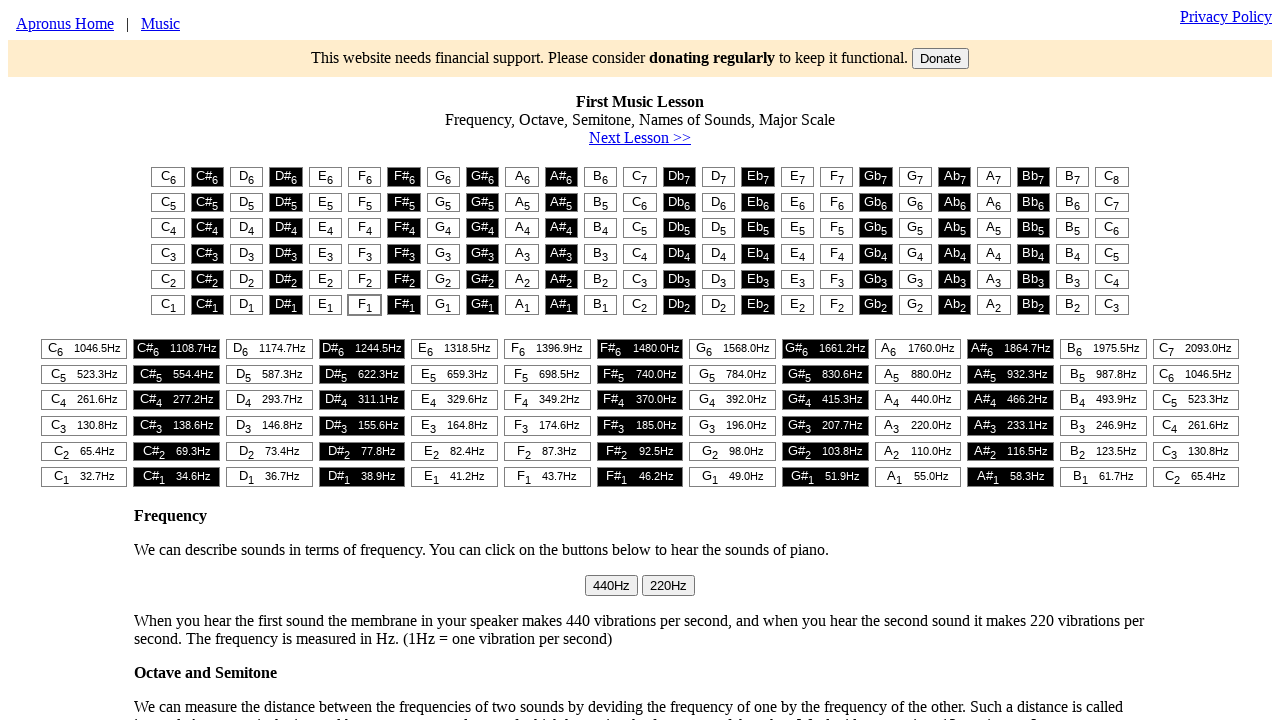

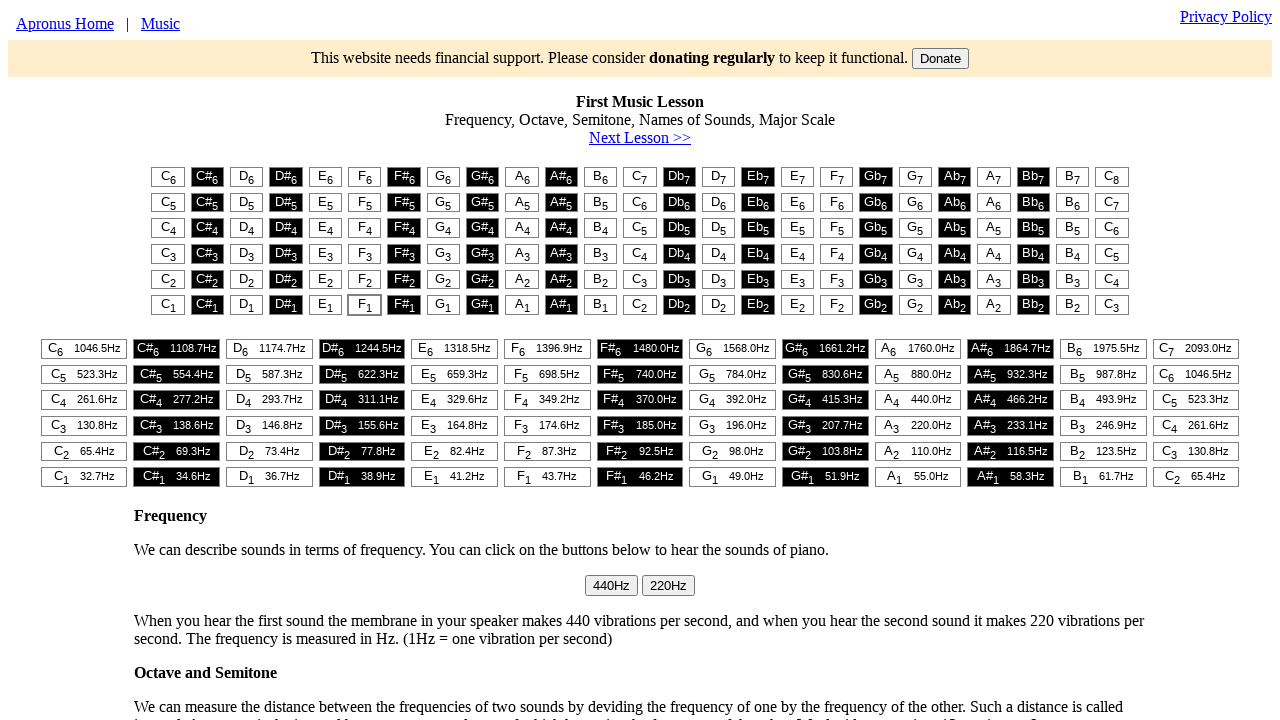